Tests dropdown menu functionality by clicking a dropdown button and verifying that 4 list items contain anchor (link) elements

Starting URL: https://bonigarcia.dev/selenium-webdriver-java/dropdown-menu.html

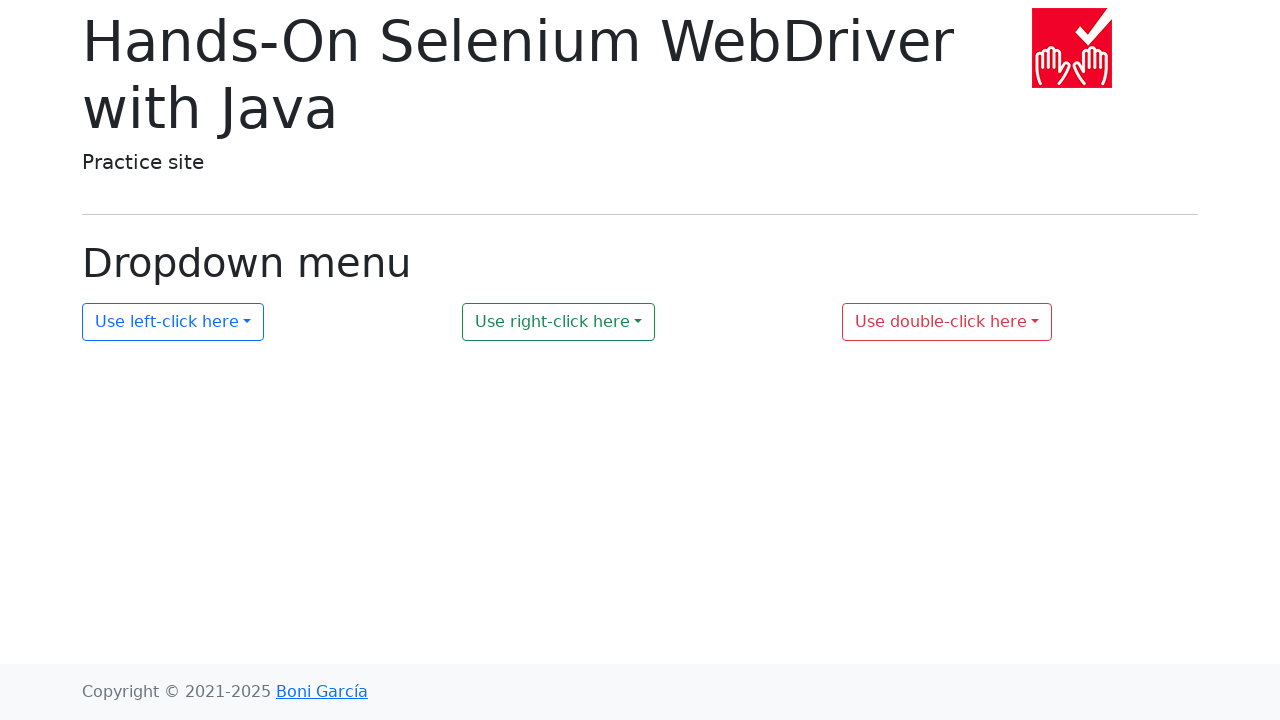

Clicked dropdown button with id 'my-dropdown-1' at (173, 322) on xpath=//button[@id='my-dropdown-1']
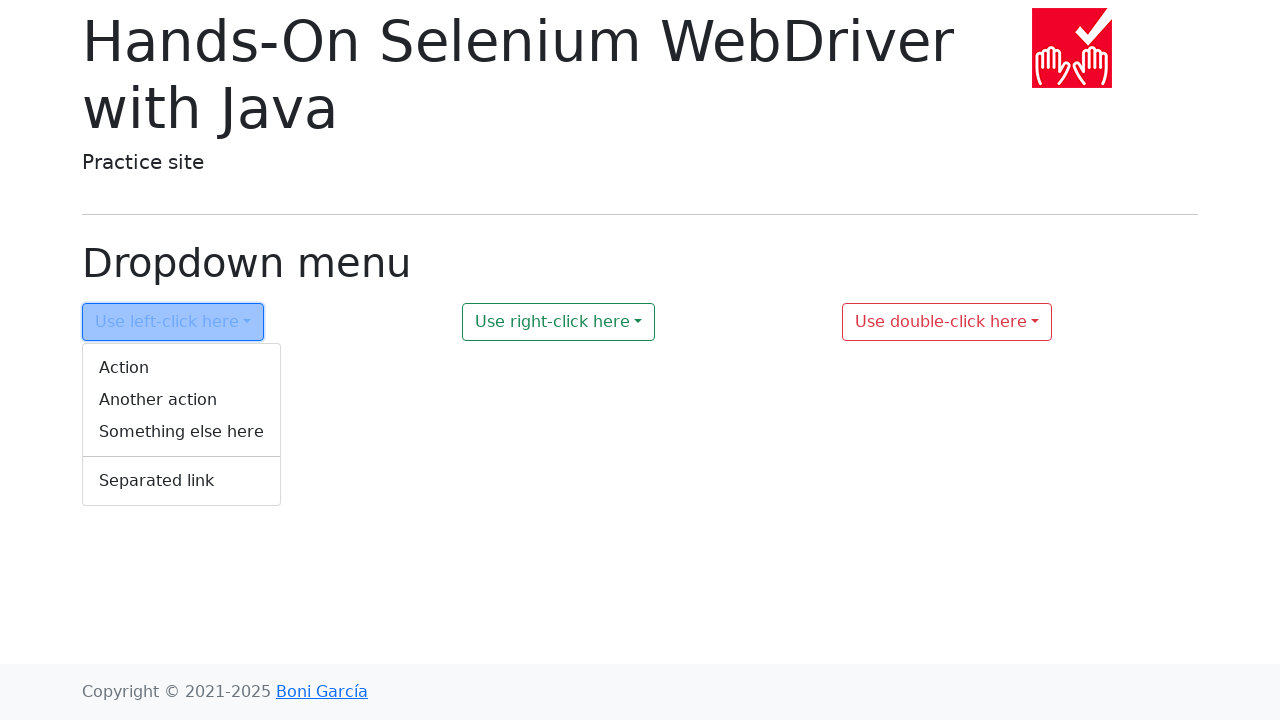

Dropdown menu appeared with list items
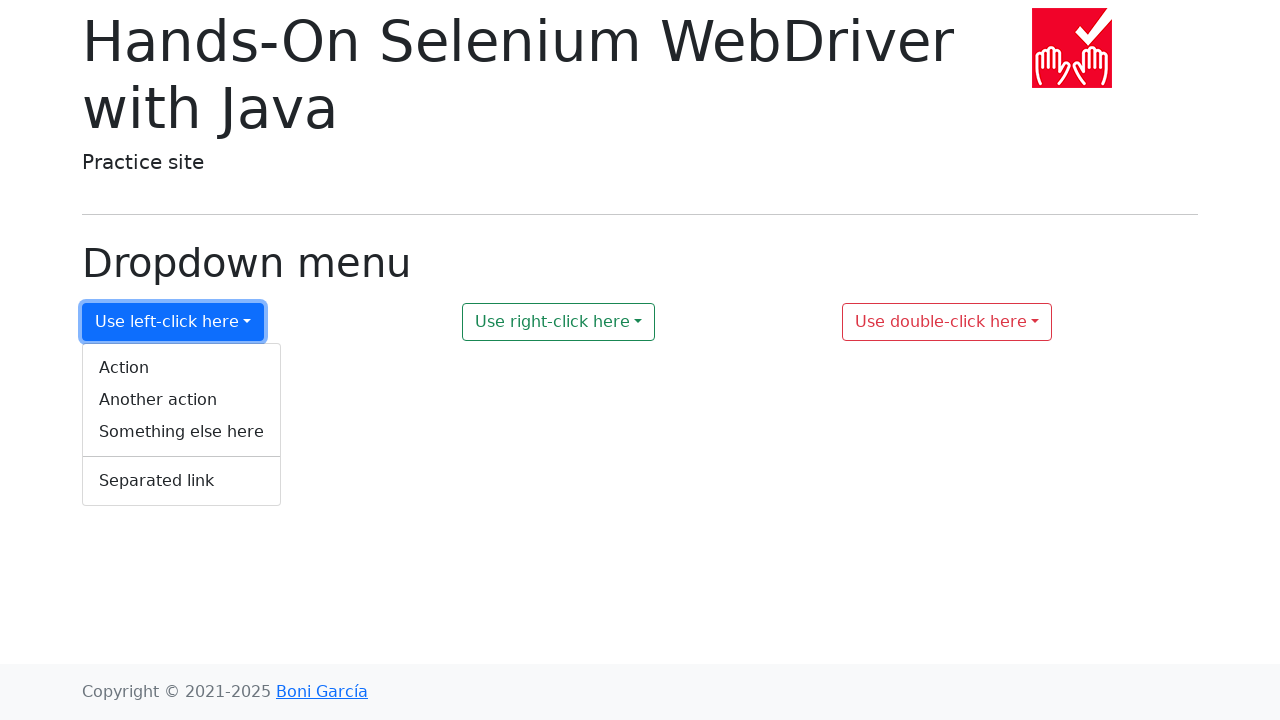

Verified that 4 list items contain anchor elements
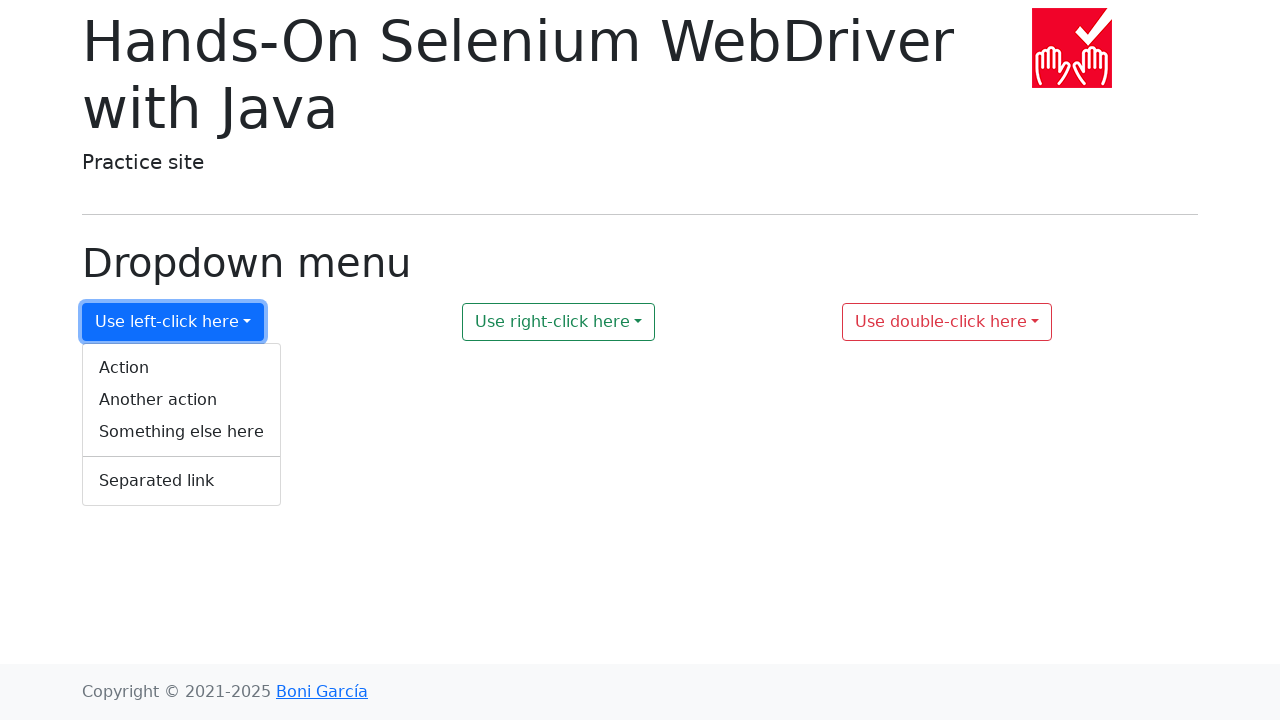

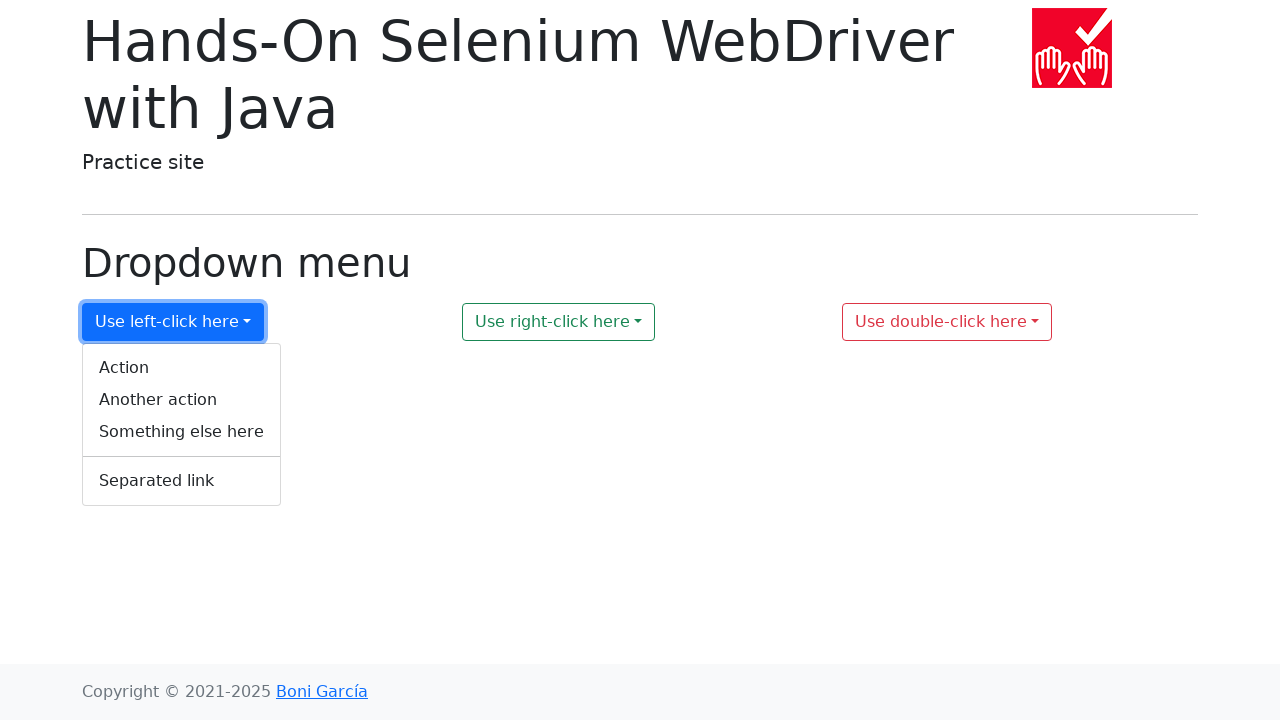